Waits for a specific price to appear, then solves a math problem by calculating the logarithm of a value displayed on the page and submitting the answer

Starting URL: http://suninjuly.github.io/explicit_wait2.html

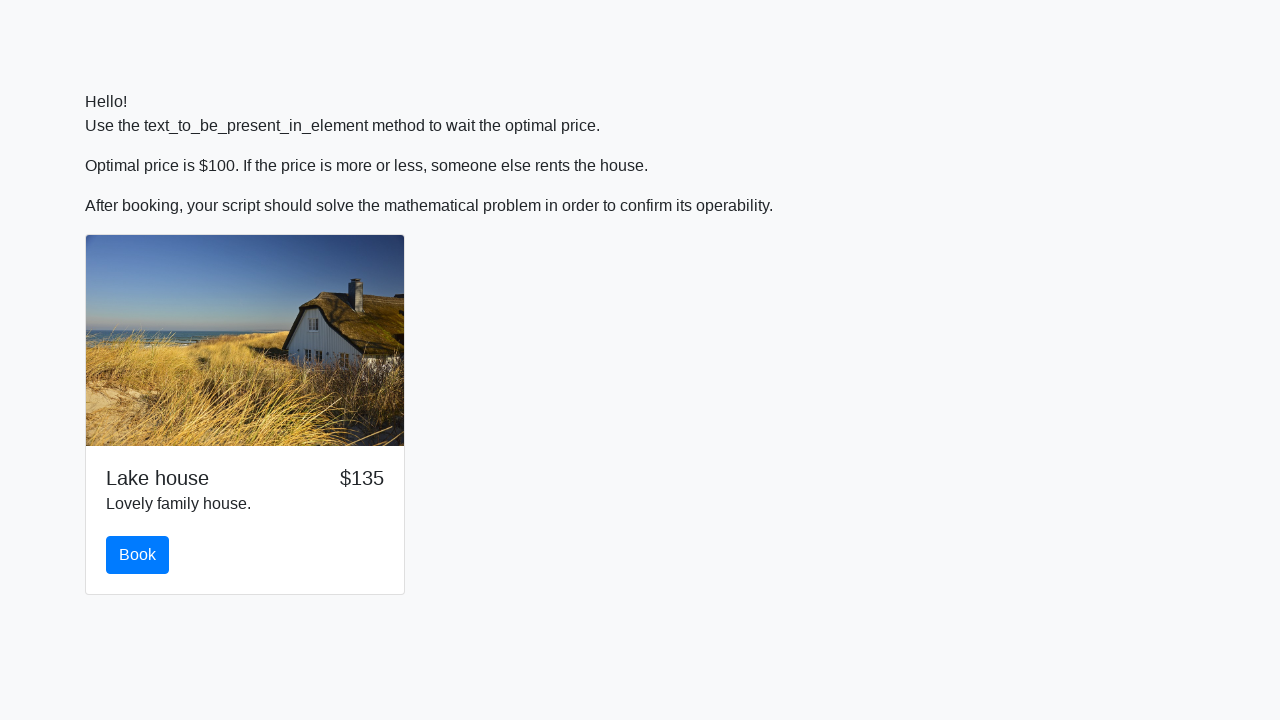

Waited for price to display $100
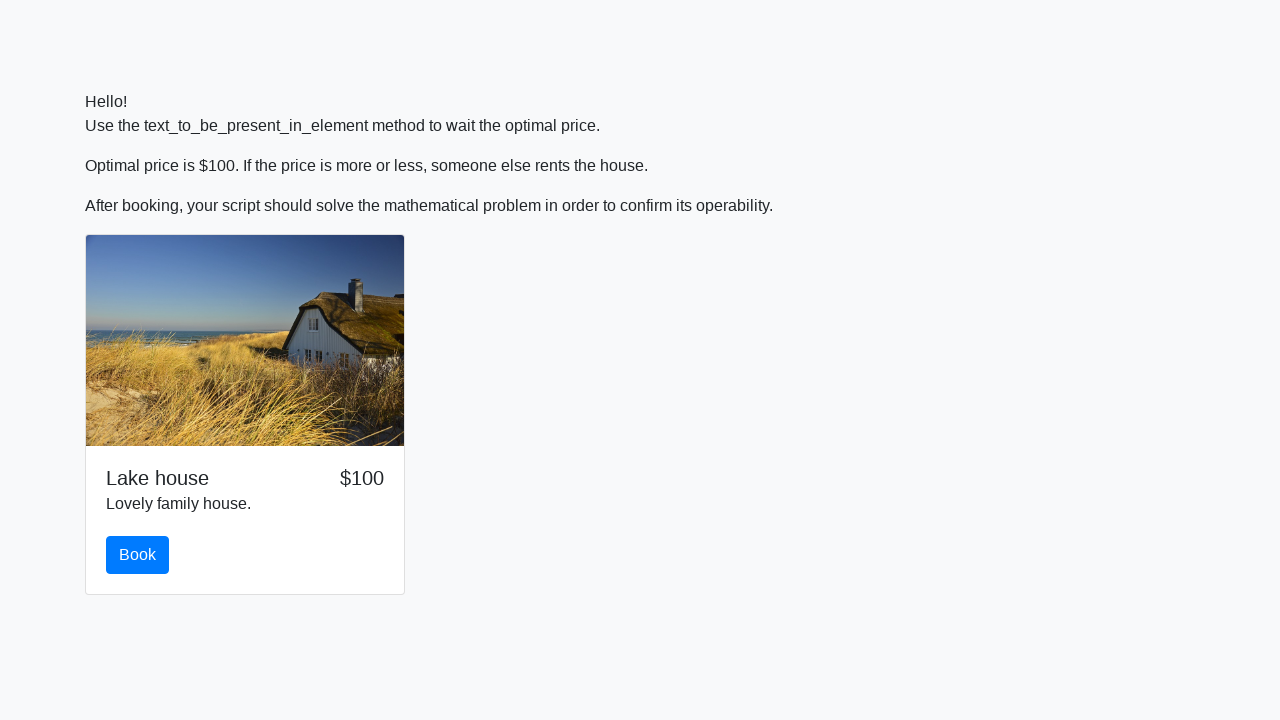

Clicked the book button at (138, 555) on button
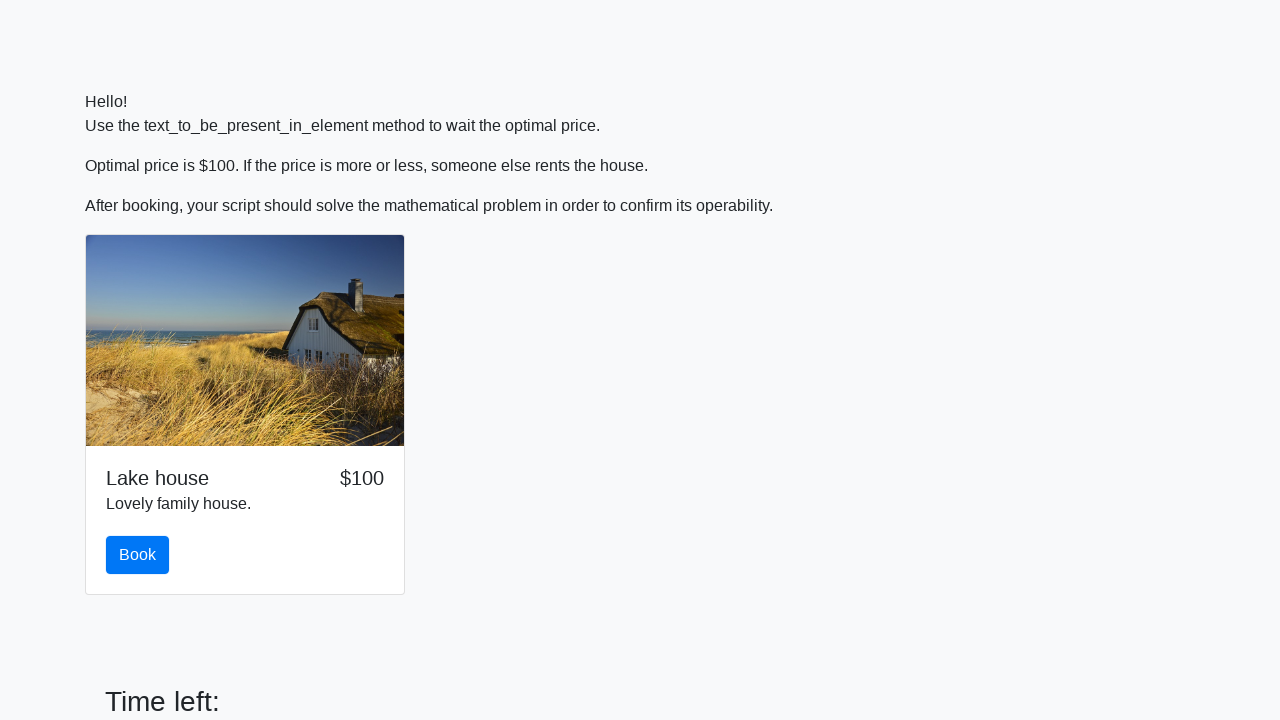

Retrieved input value from page: 38
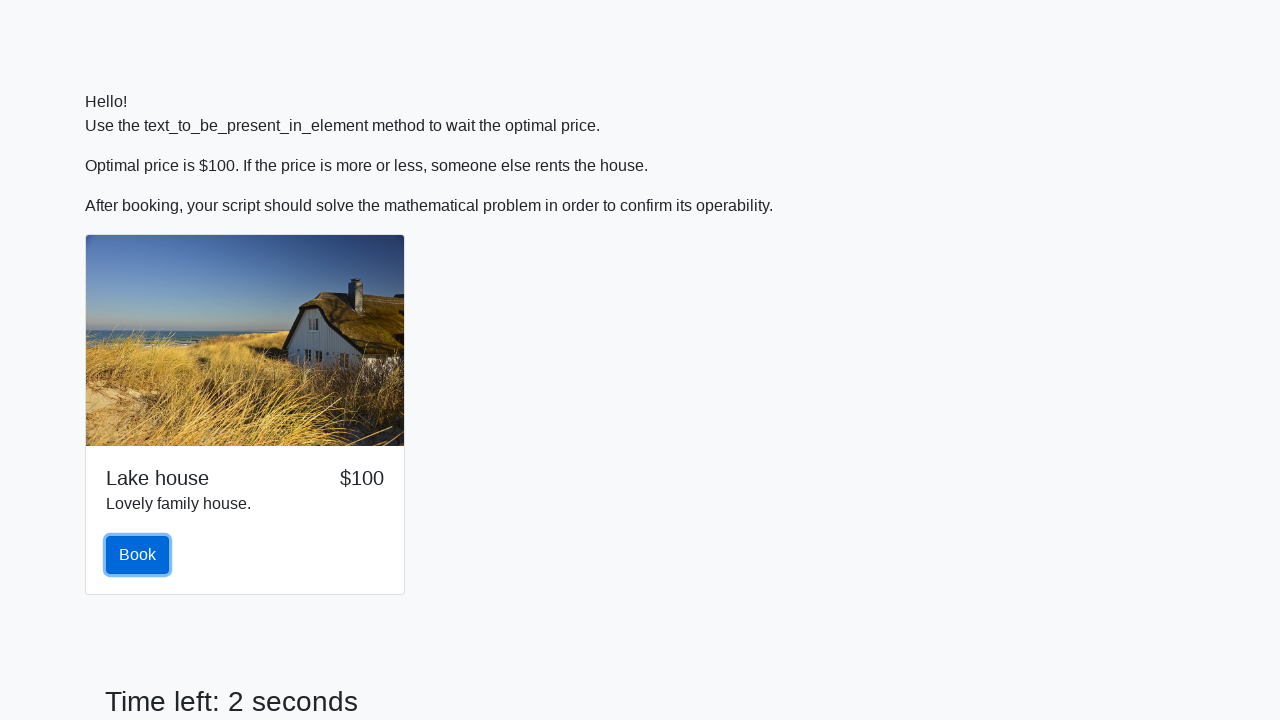

Filled answer field with calculated logarithm result on #answer
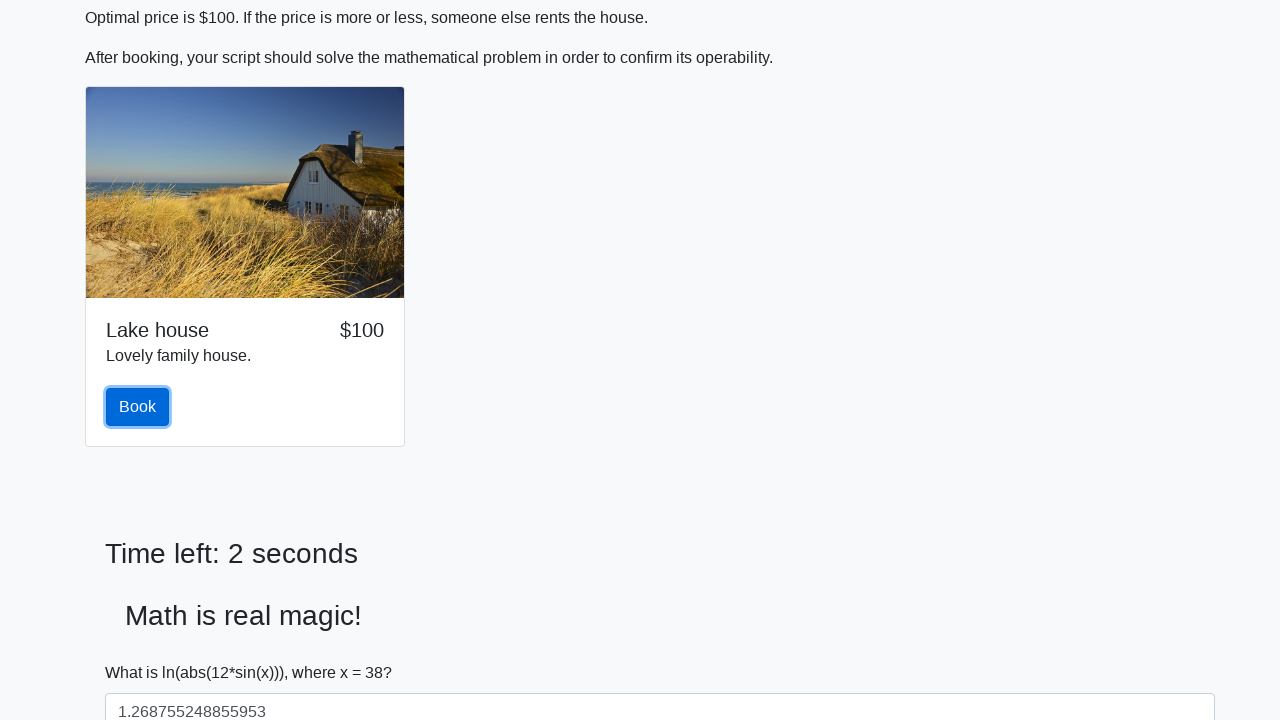

Clicked submit button to solve the problem at (143, 651) on #solve
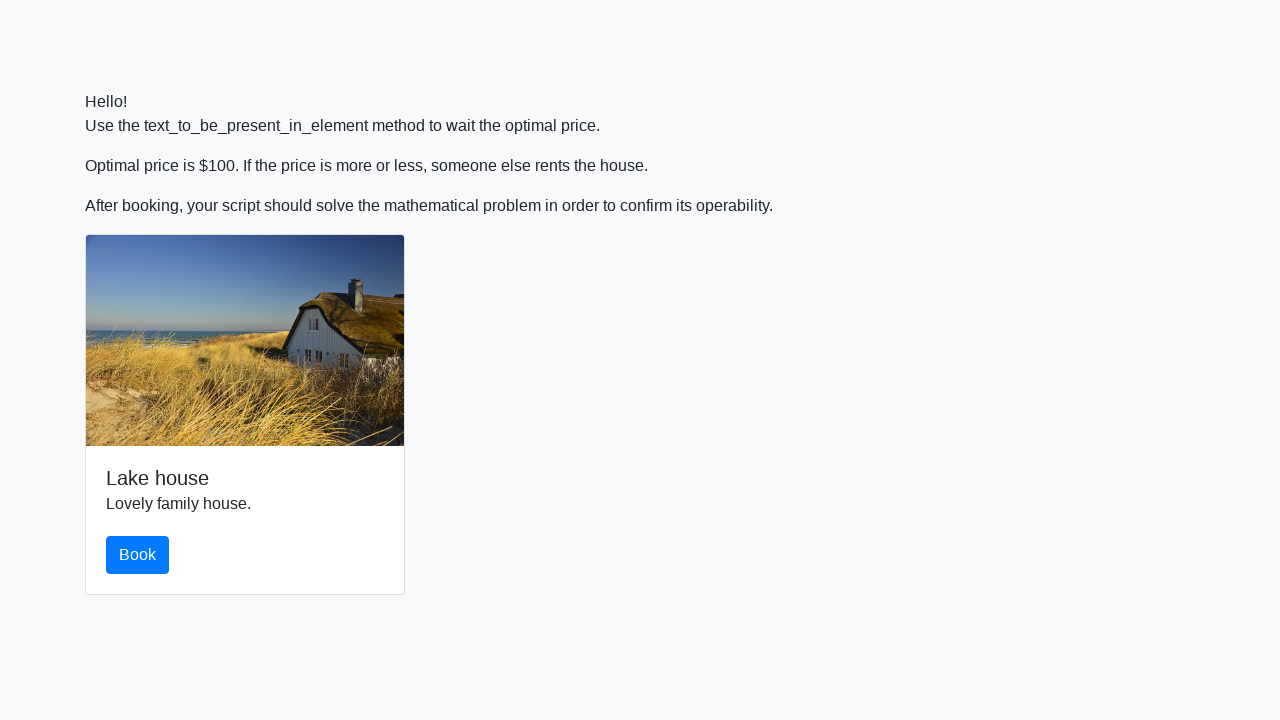

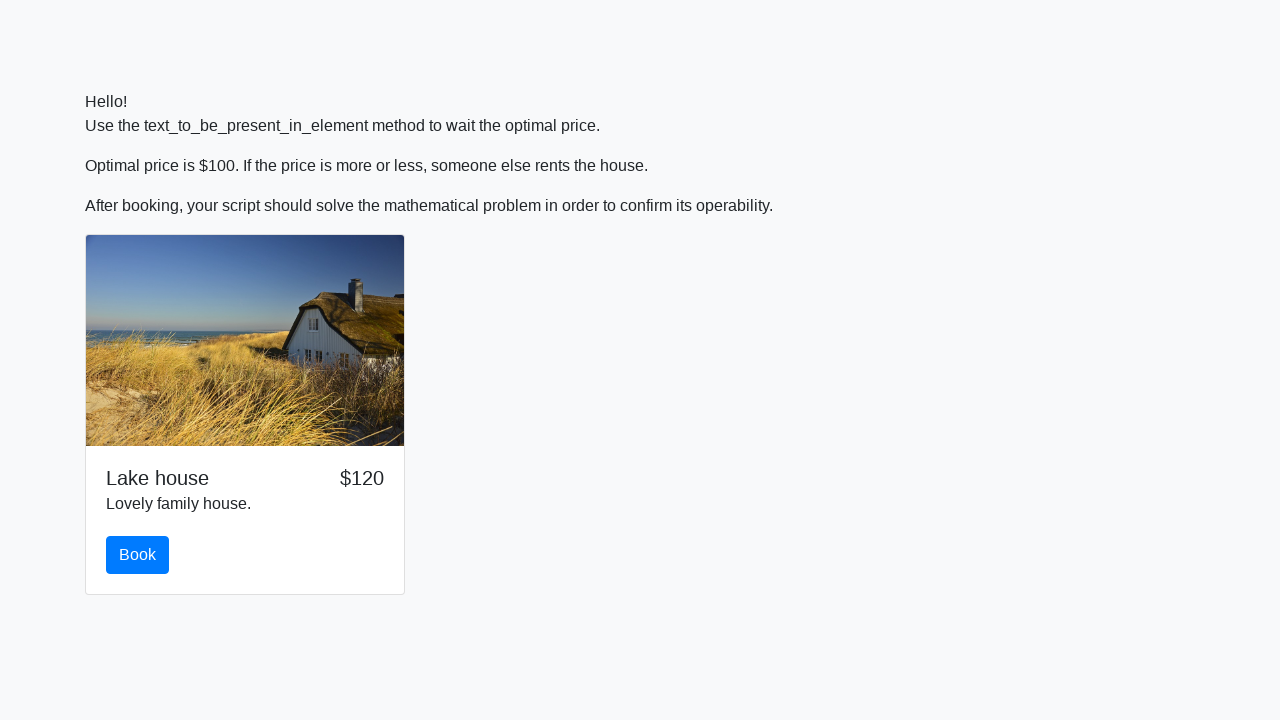